Tests that edits are saved when the input field loses focus (blur)

Starting URL: https://demo.playwright.dev/todomvc

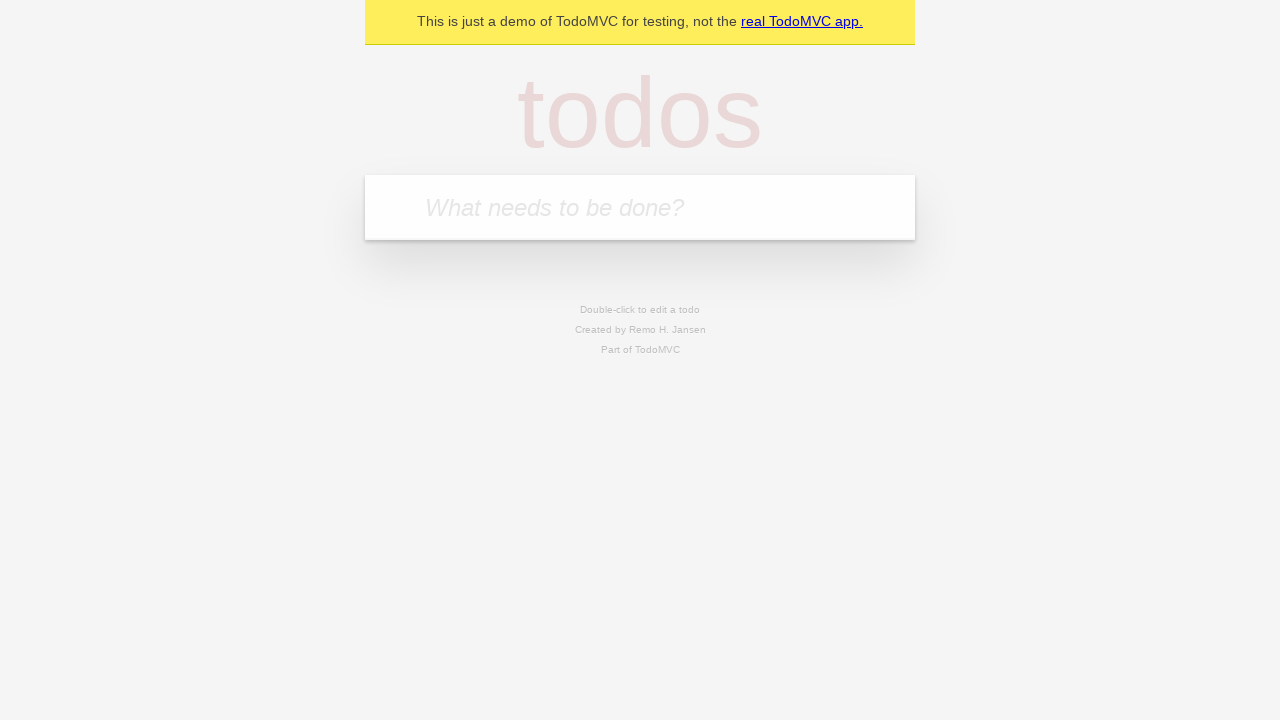

Filled new todo field with 'buy some cheese' on internal:attr=[placeholder="What needs to be done?"i]
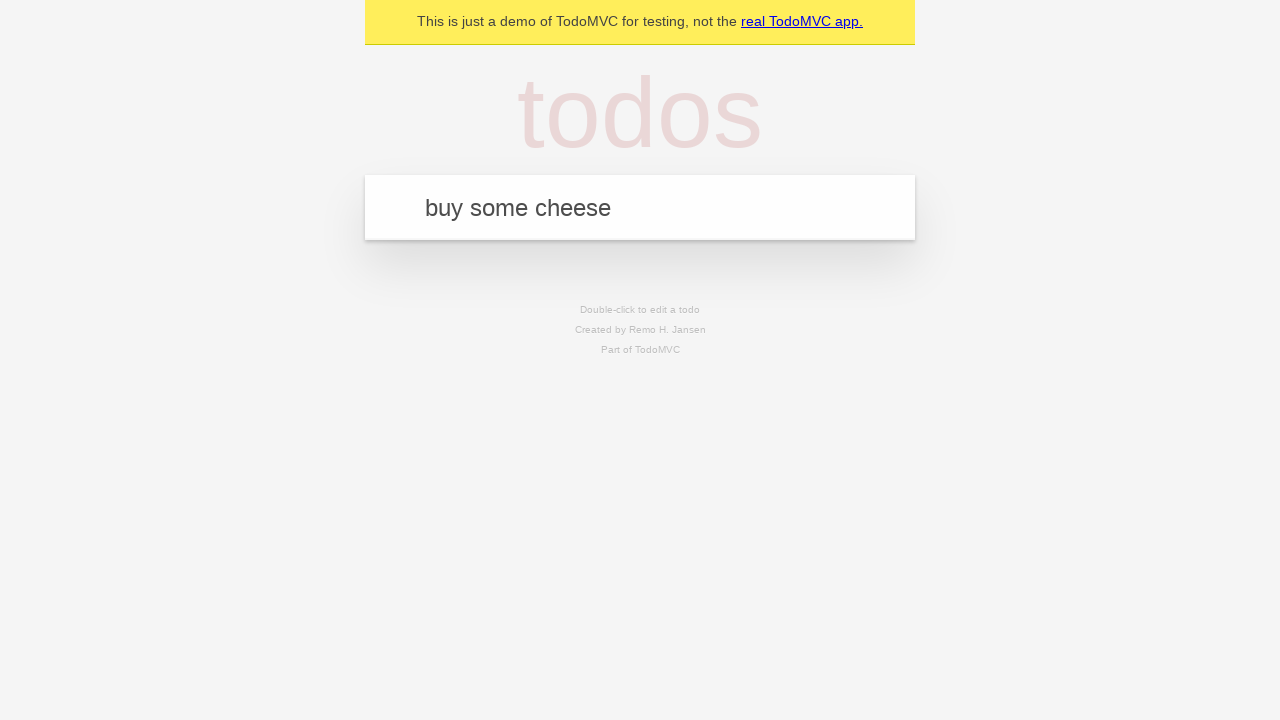

Pressed Enter to create todo 'buy some cheese' on internal:attr=[placeholder="What needs to be done?"i]
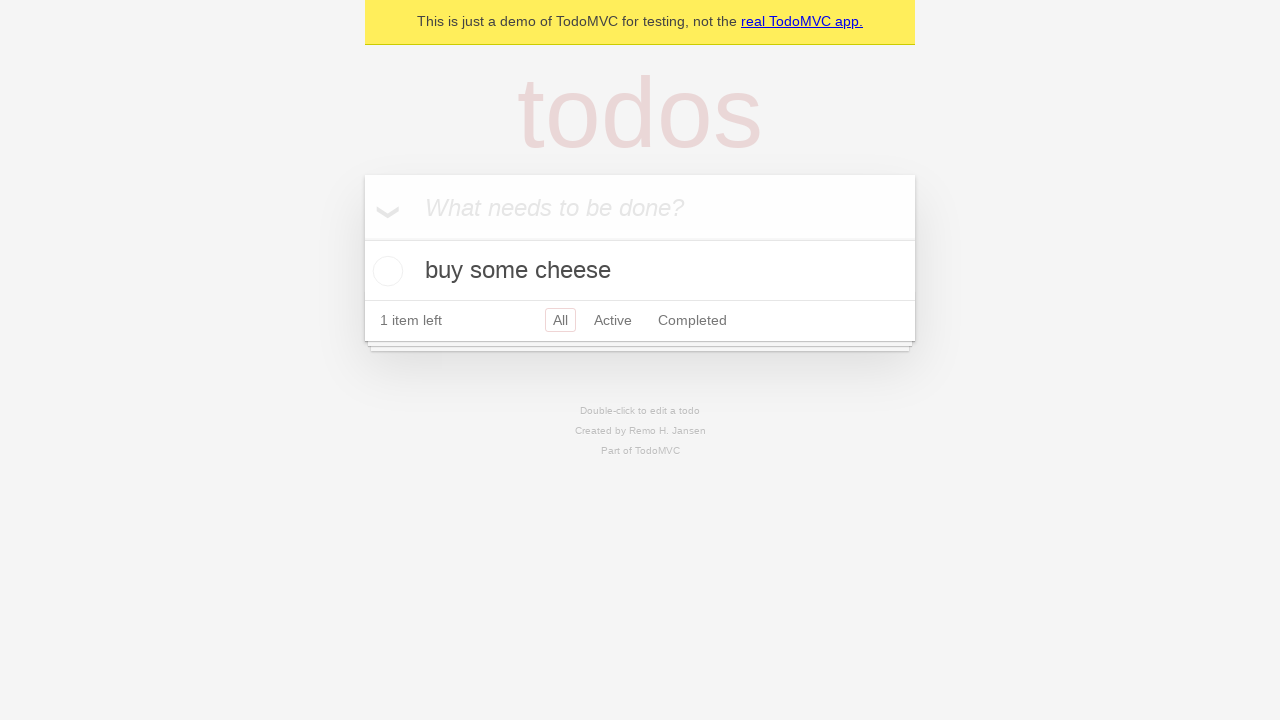

Filled new todo field with 'feed the cat' on internal:attr=[placeholder="What needs to be done?"i]
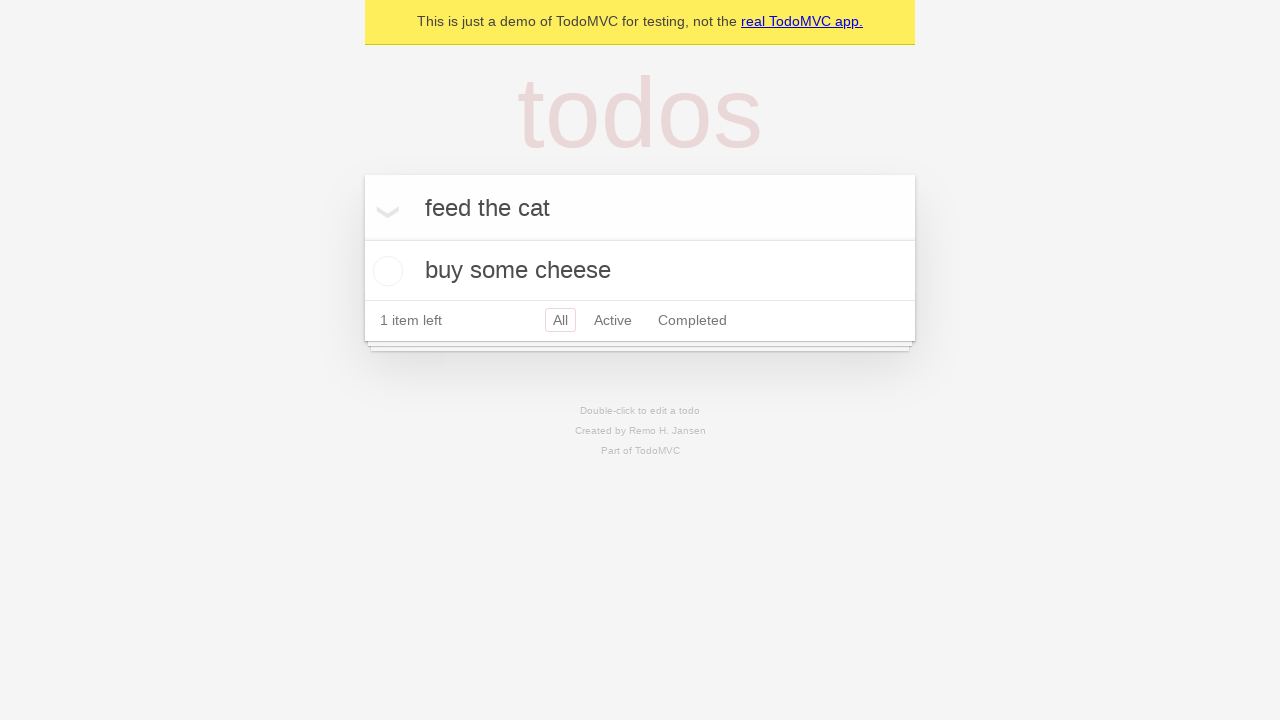

Pressed Enter to create todo 'feed the cat' on internal:attr=[placeholder="What needs to be done?"i]
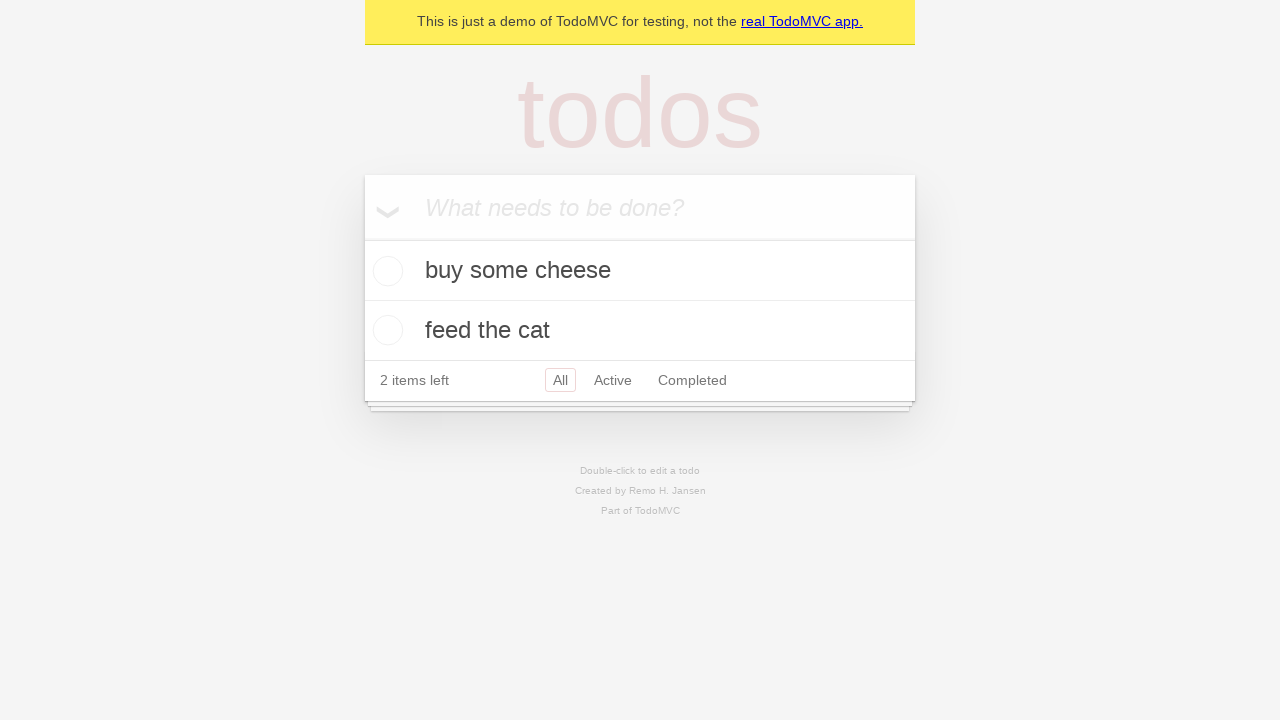

Filled new todo field with 'book a doctors appointment' on internal:attr=[placeholder="What needs to be done?"i]
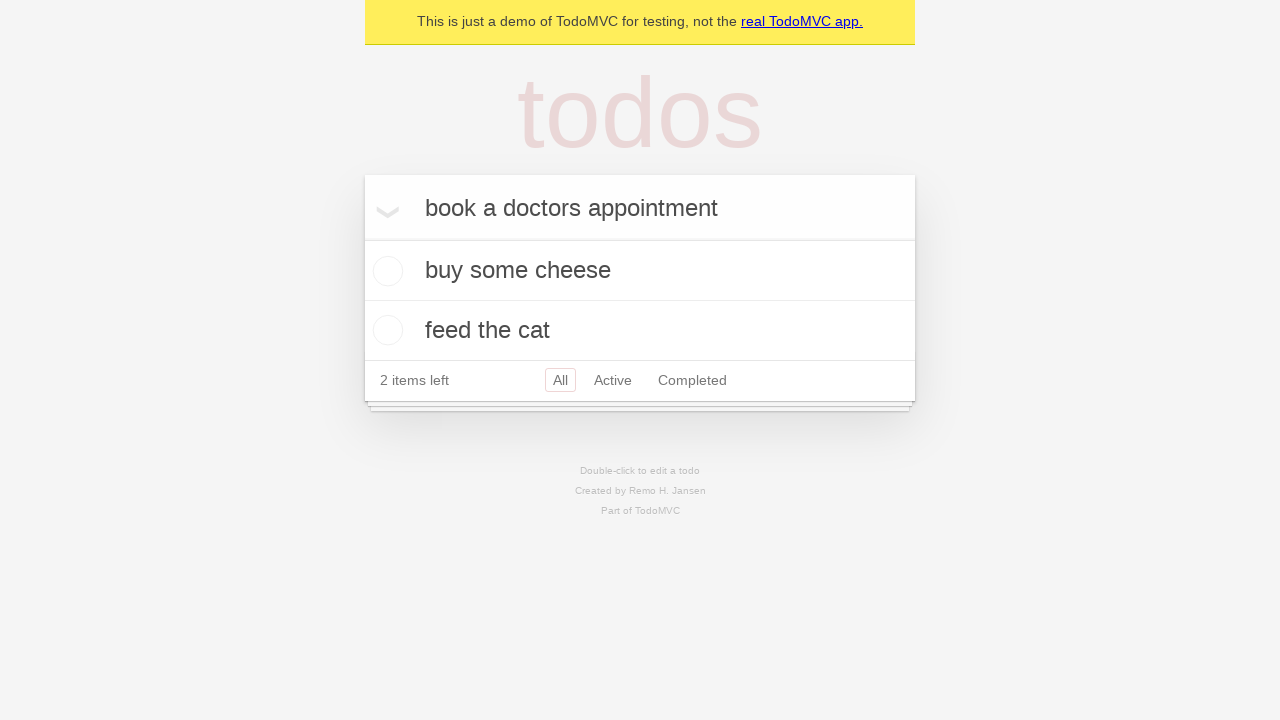

Pressed Enter to create todo 'book a doctors appointment' on internal:attr=[placeholder="What needs to be done?"i]
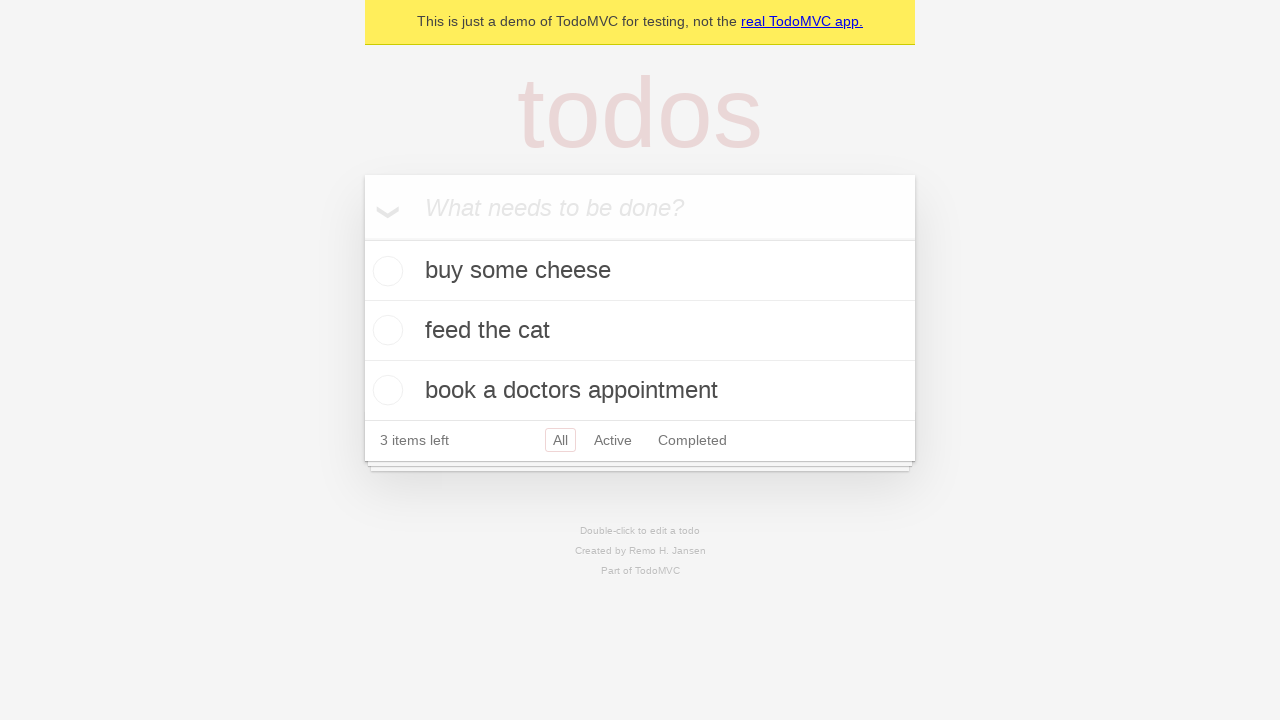

Double-clicked second todo item to enter edit mode at (640, 331) on internal:testid=[data-testid="todo-item"s] >> nth=1
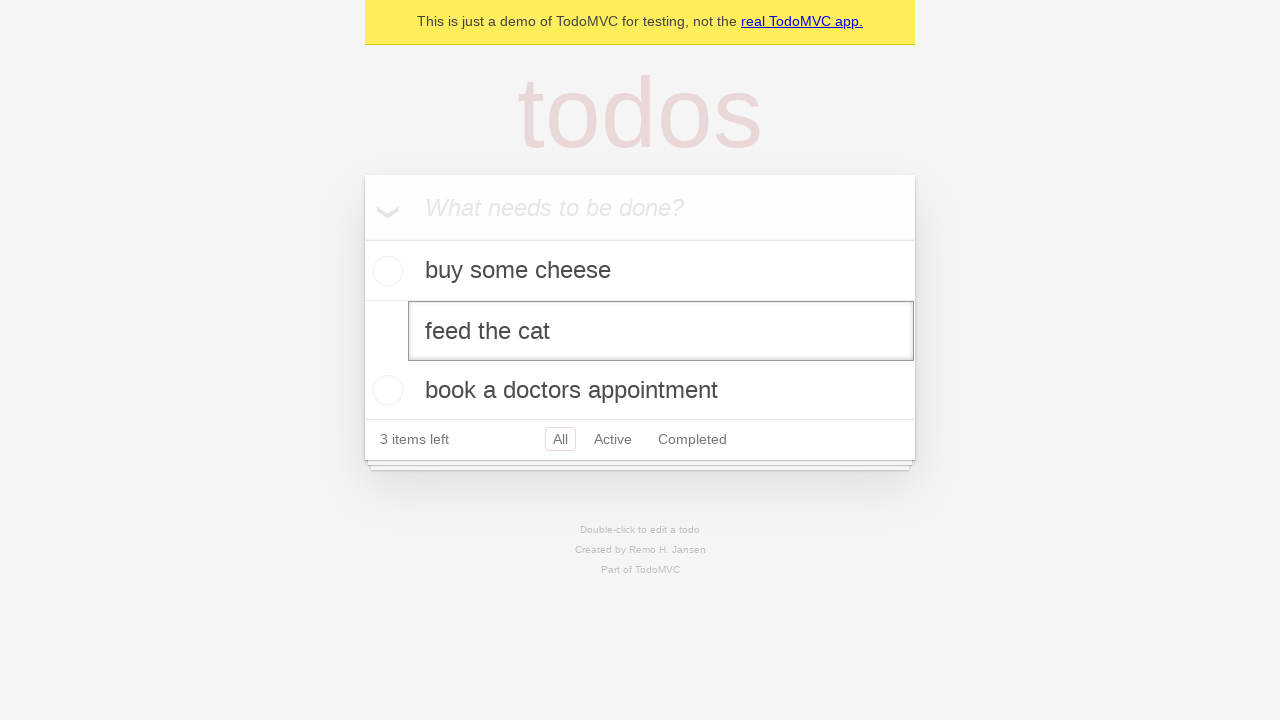

Filled edit field with 'buy some sausages' on internal:testid=[data-testid="todo-item"s] >> nth=1 >> internal:role=textbox[nam
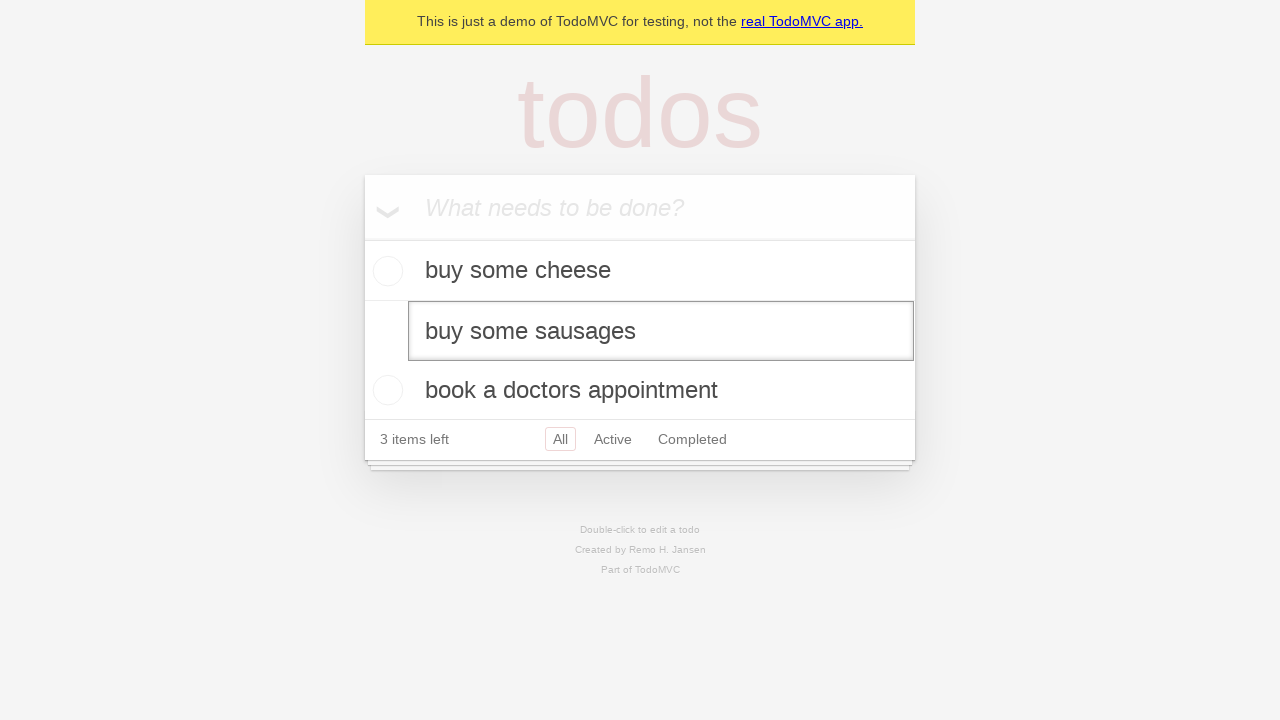

Triggered blur event on edit field to save changes
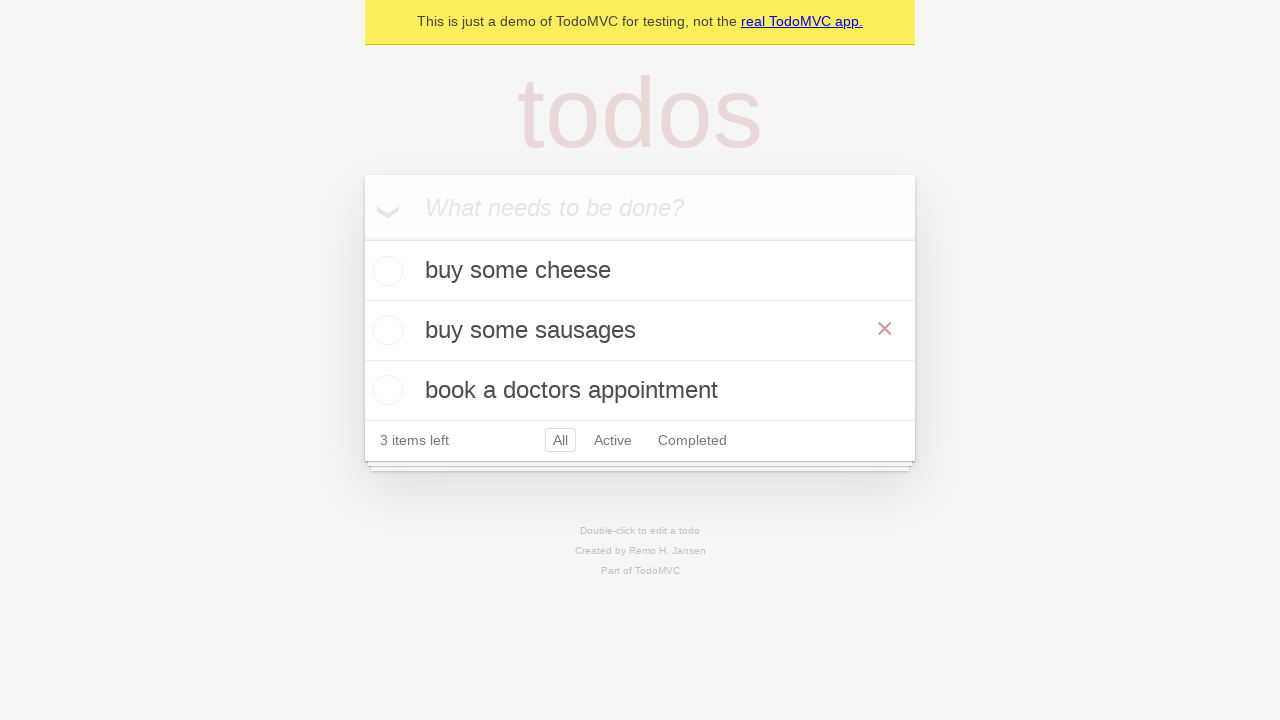

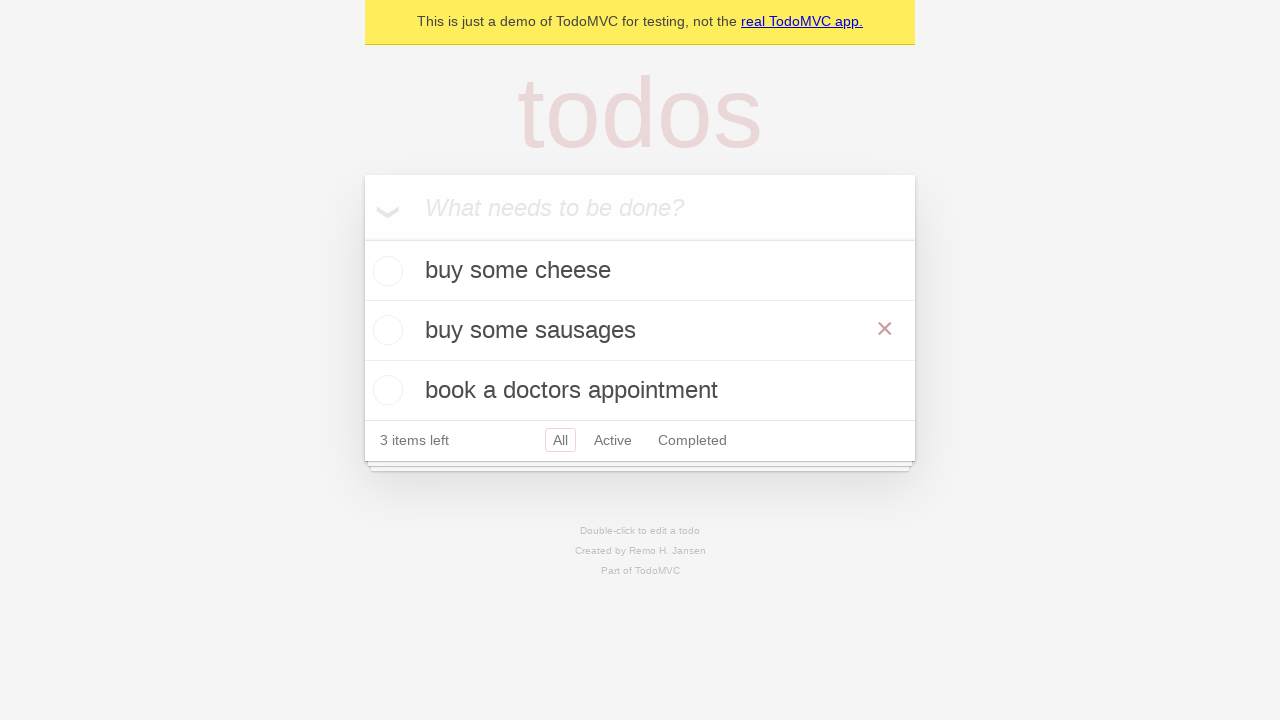